Opens a Russian marketplace website and verifies the page title matches the expected text

Starting URL: https://onlcmarket.ru/

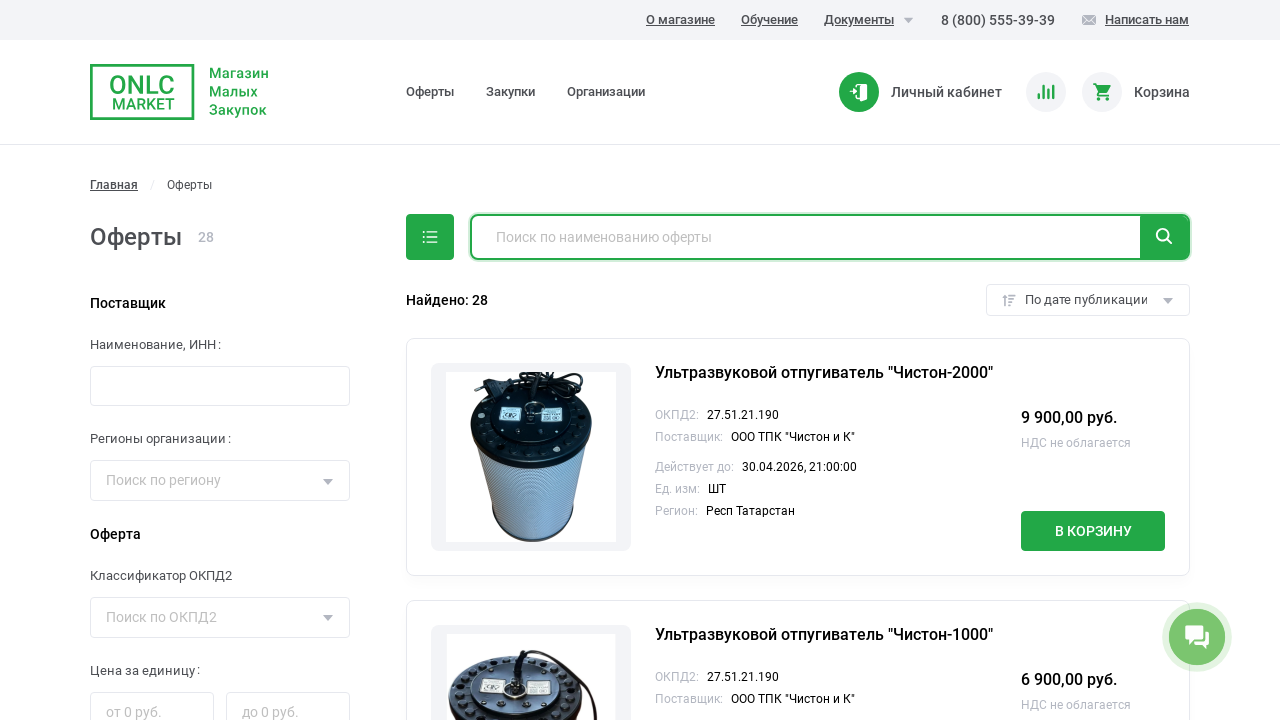

Waited for page to load (domcontentloaded)
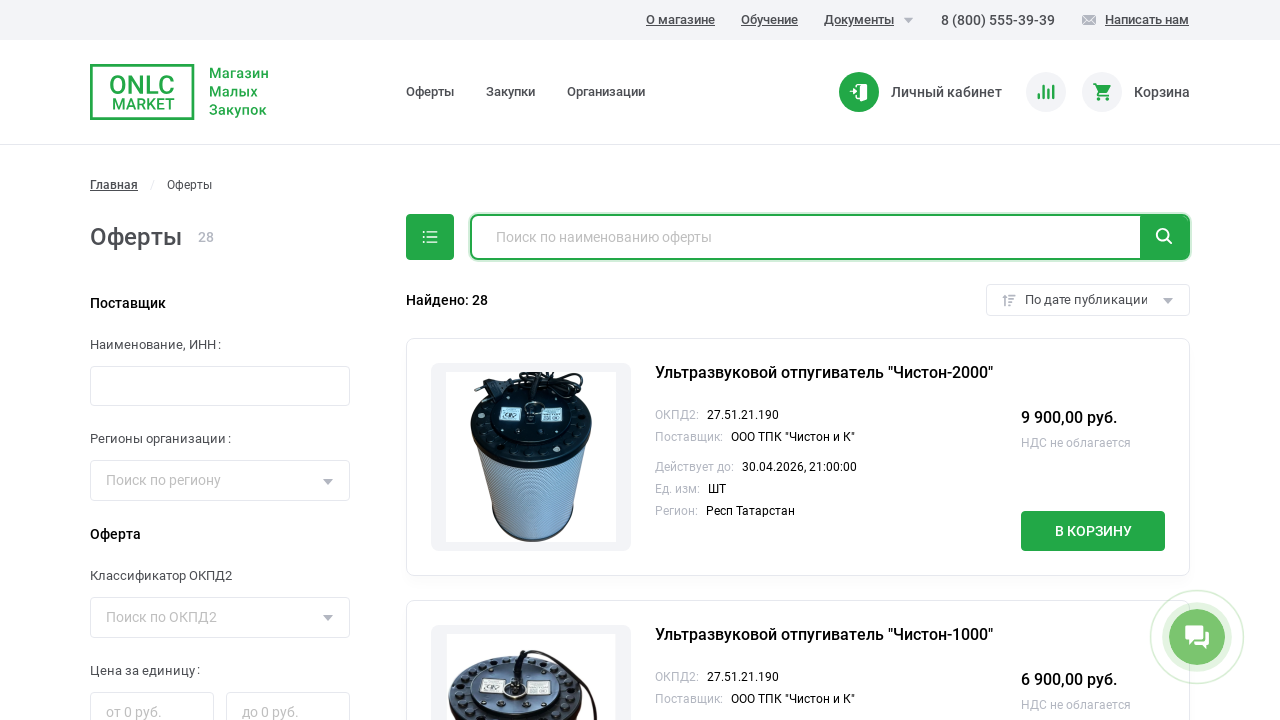

Retrieved page title
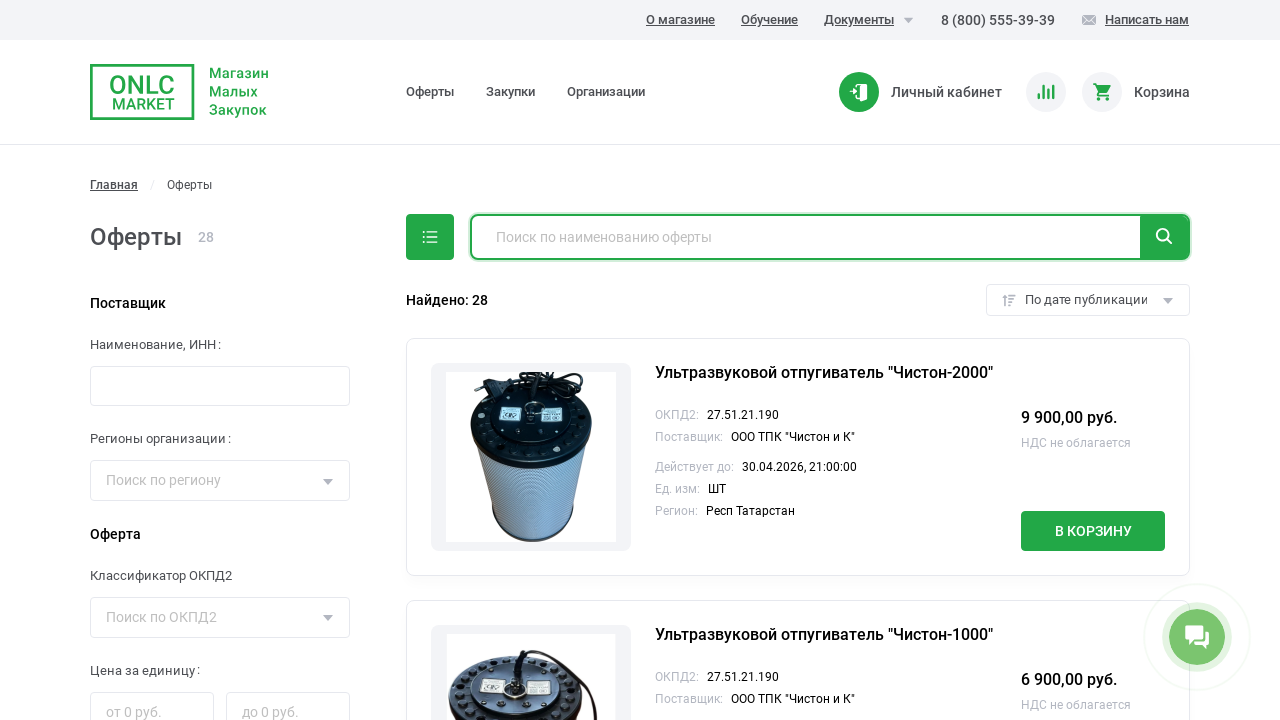

Verified page title matches expected text: 'Магазин Малых Закупок'
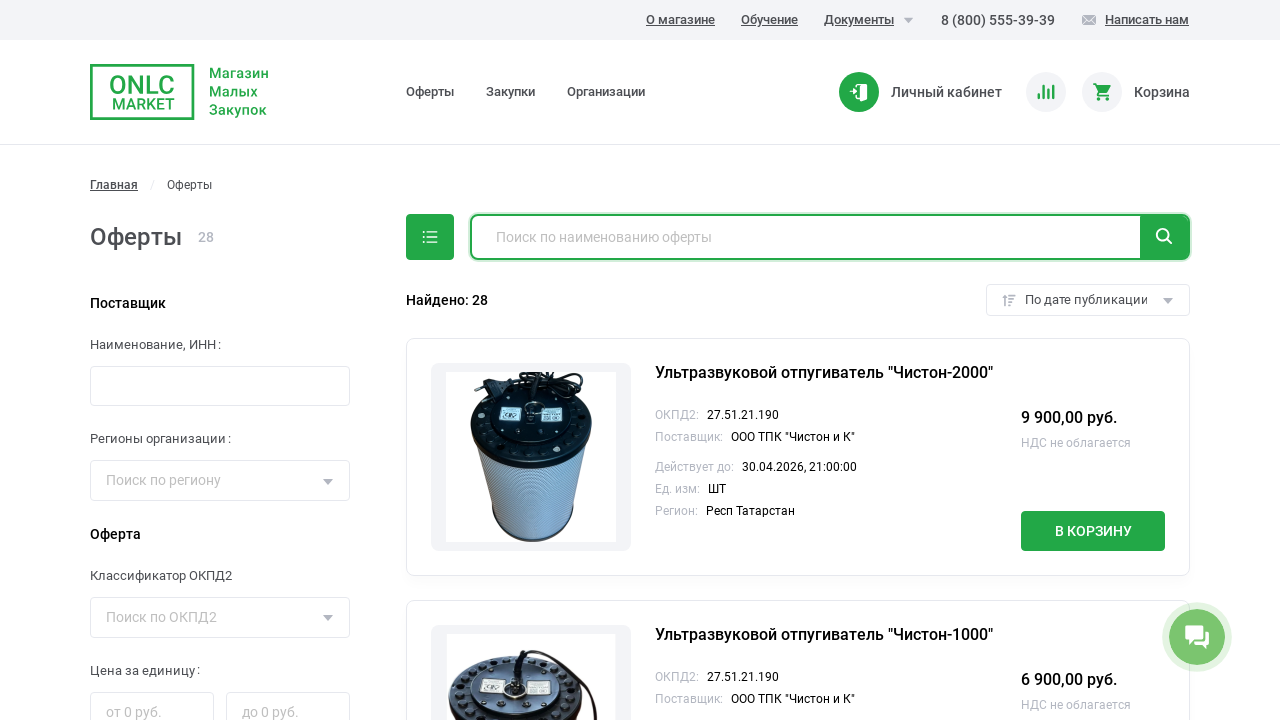

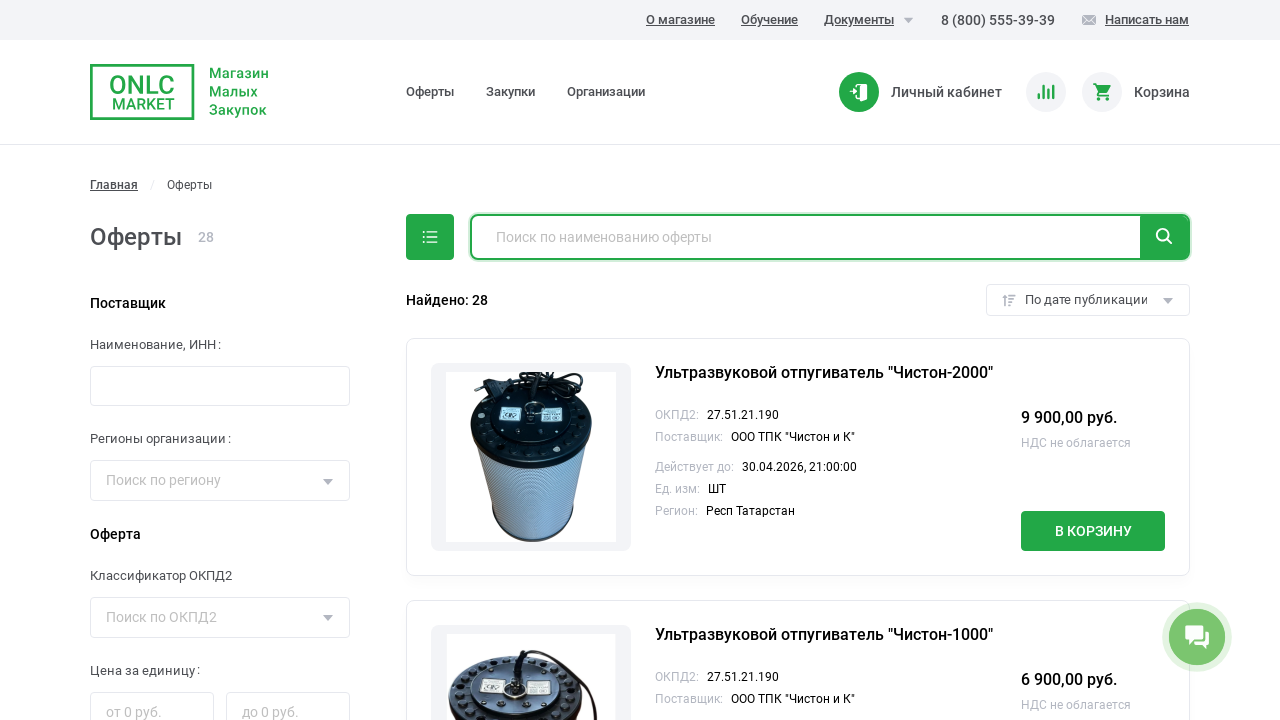